Navigates to the Context Menu page, right-clicks on the hot spot area, and handles the resulting alert dialog

Starting URL: https://the-internet.herokuapp.com

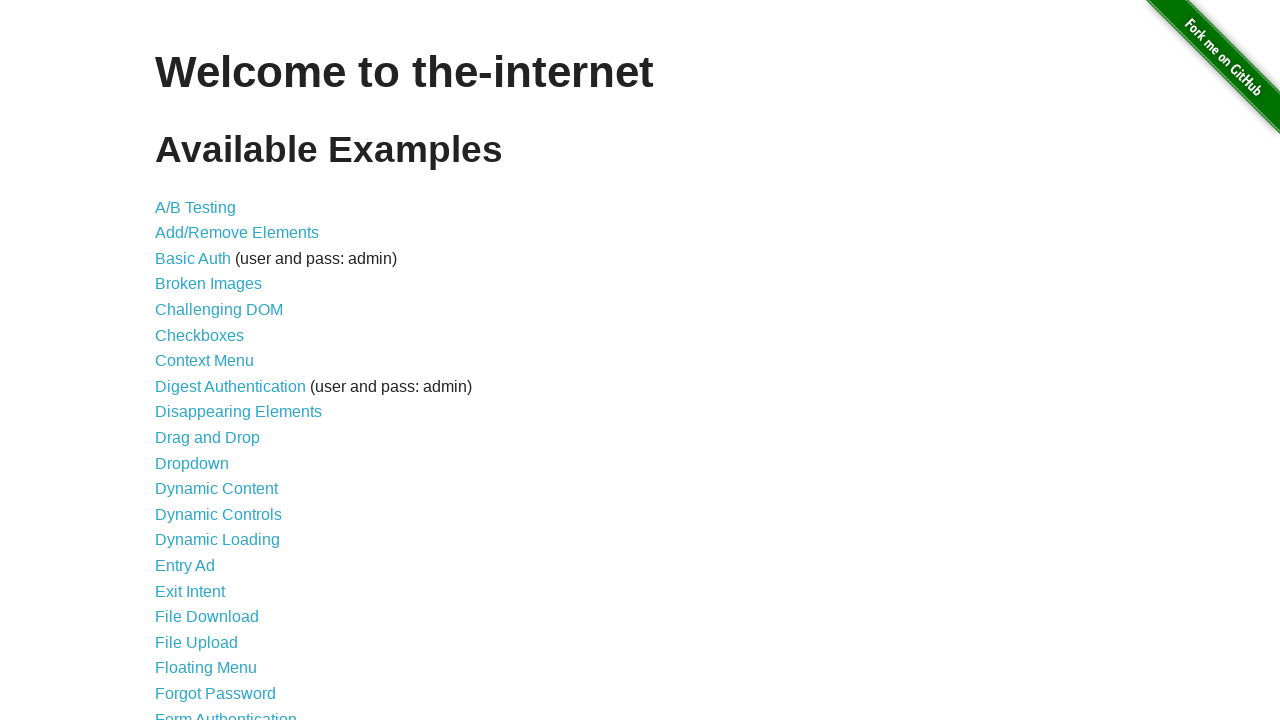

Clicked on Context Menu link at (204, 361) on text=Context Menu
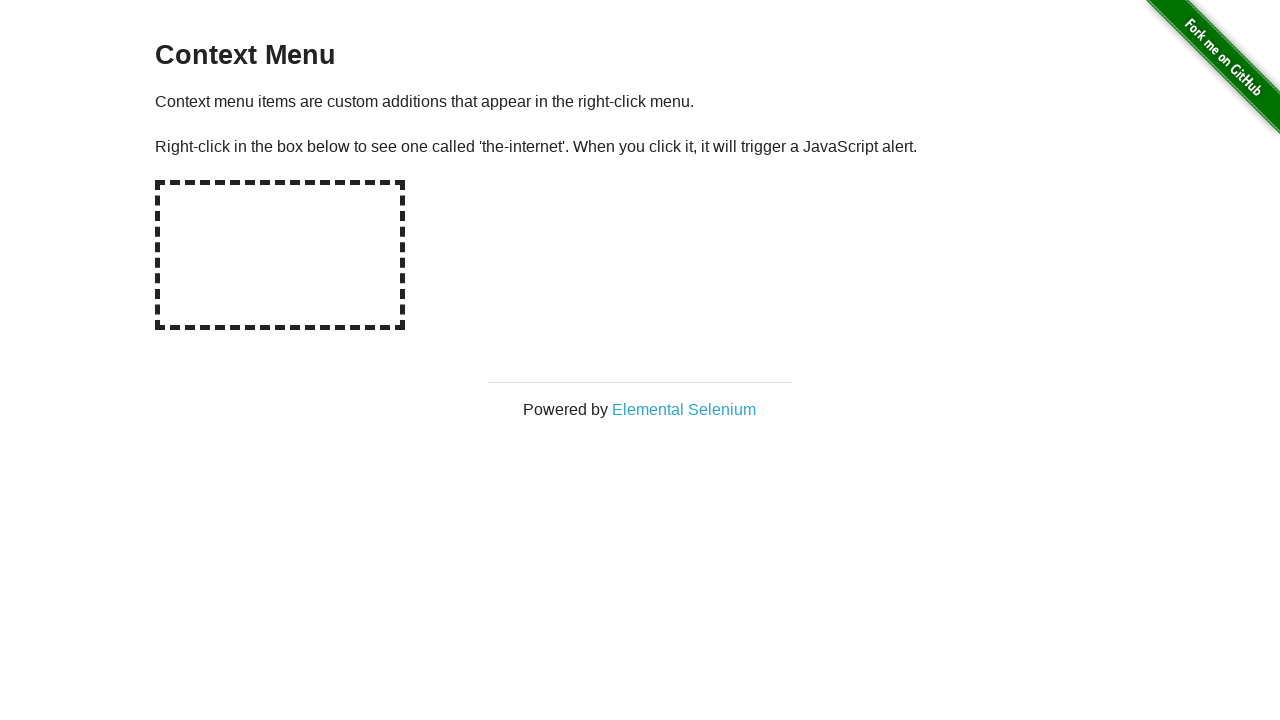

Navigated to context menu page
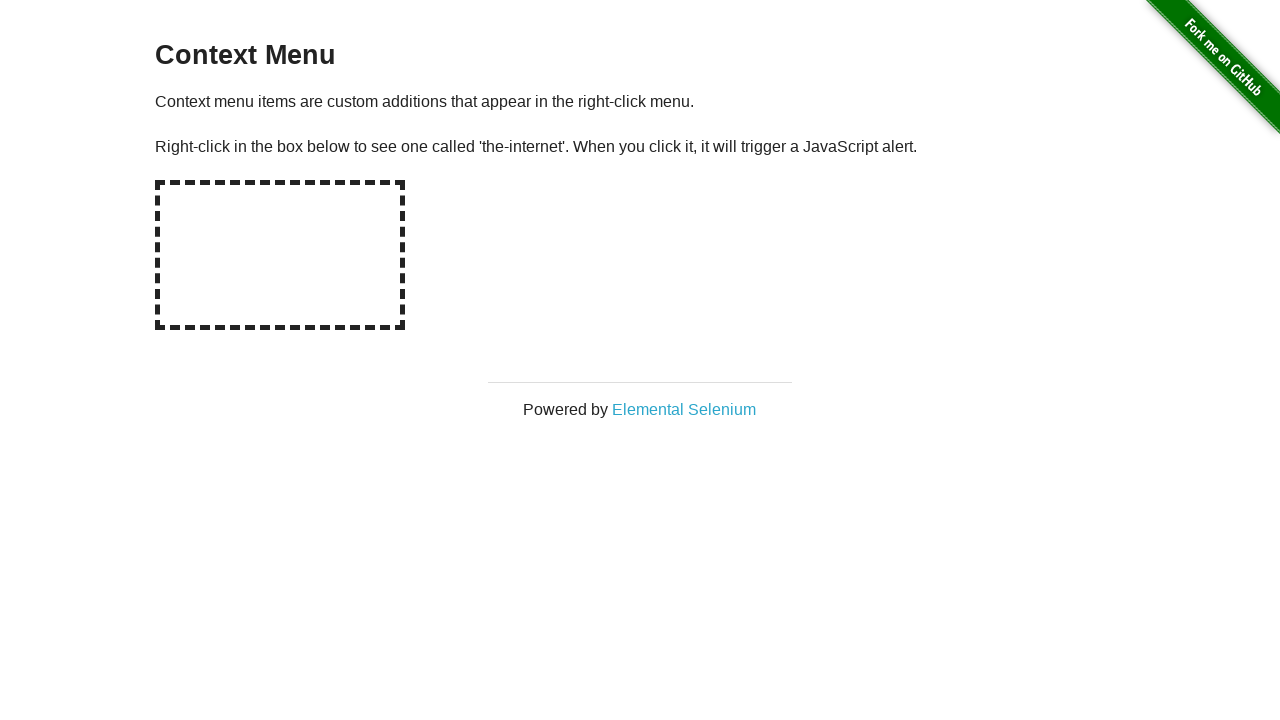

Verified page heading is 'Context Menu'
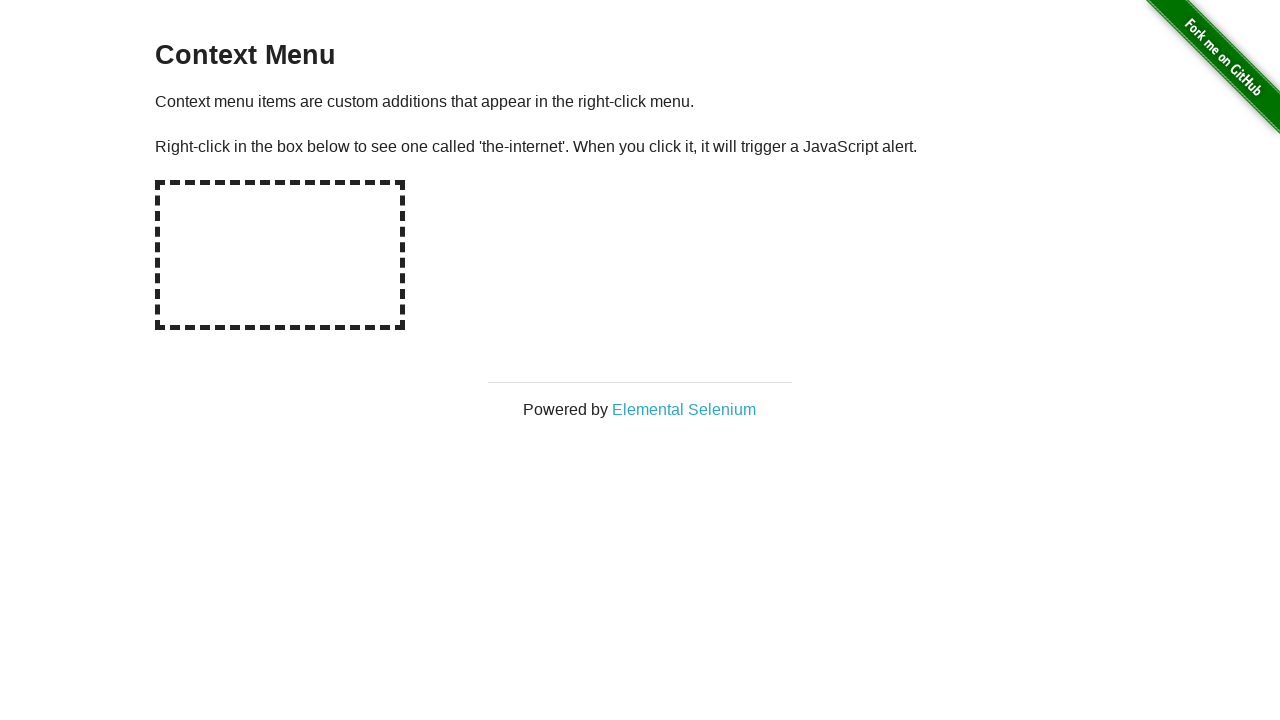

Located hot spot element
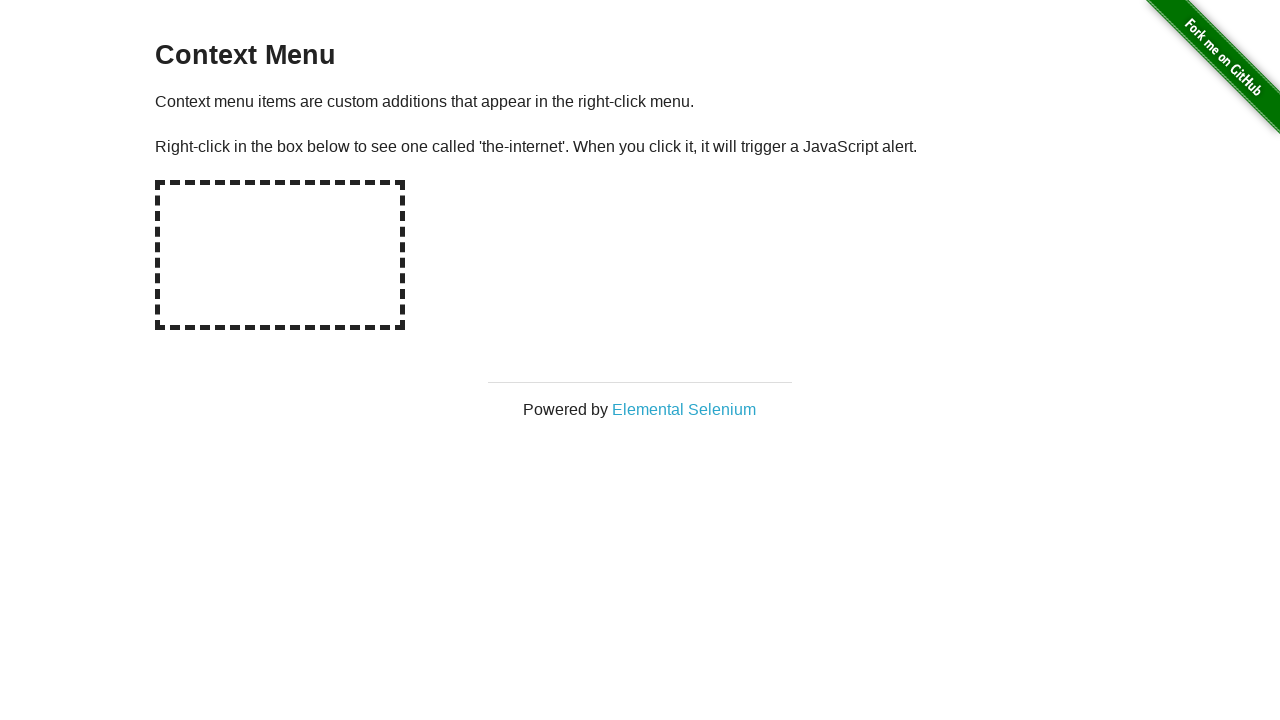

Set up dialog handler to accept alerts
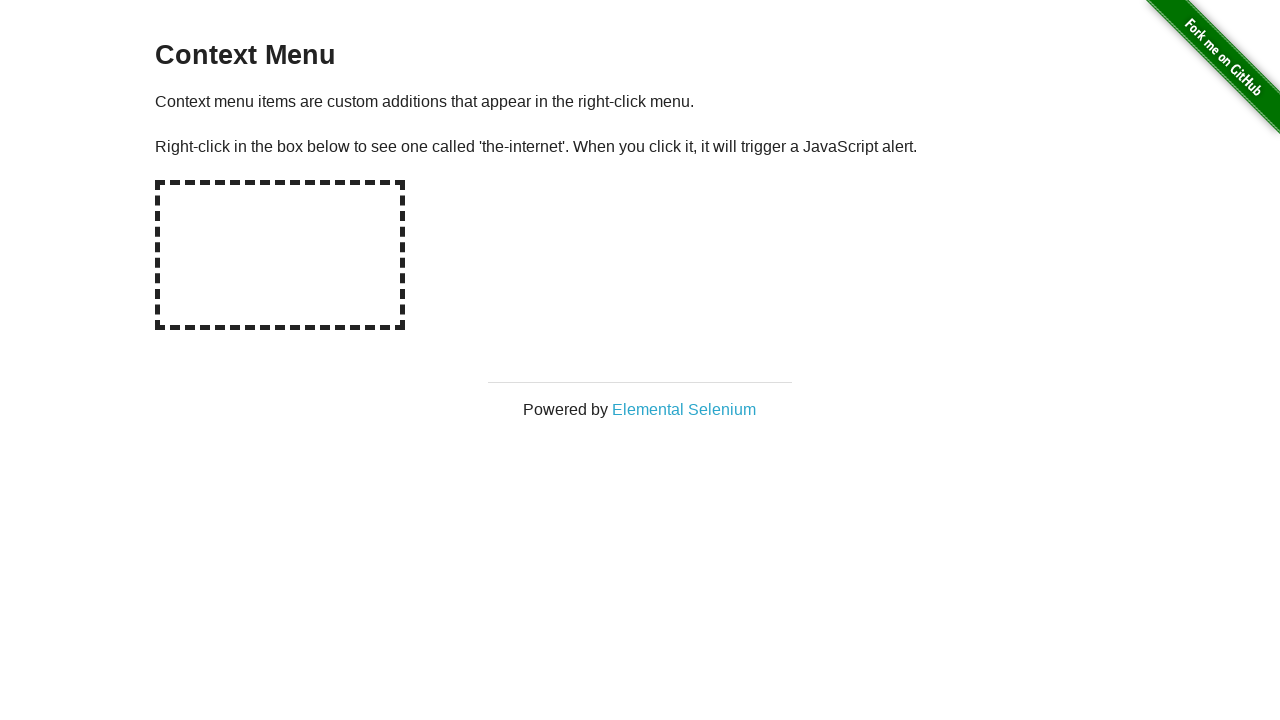

Right-clicked on hot spot area to trigger context menu at (280, 255) on #hot-spot
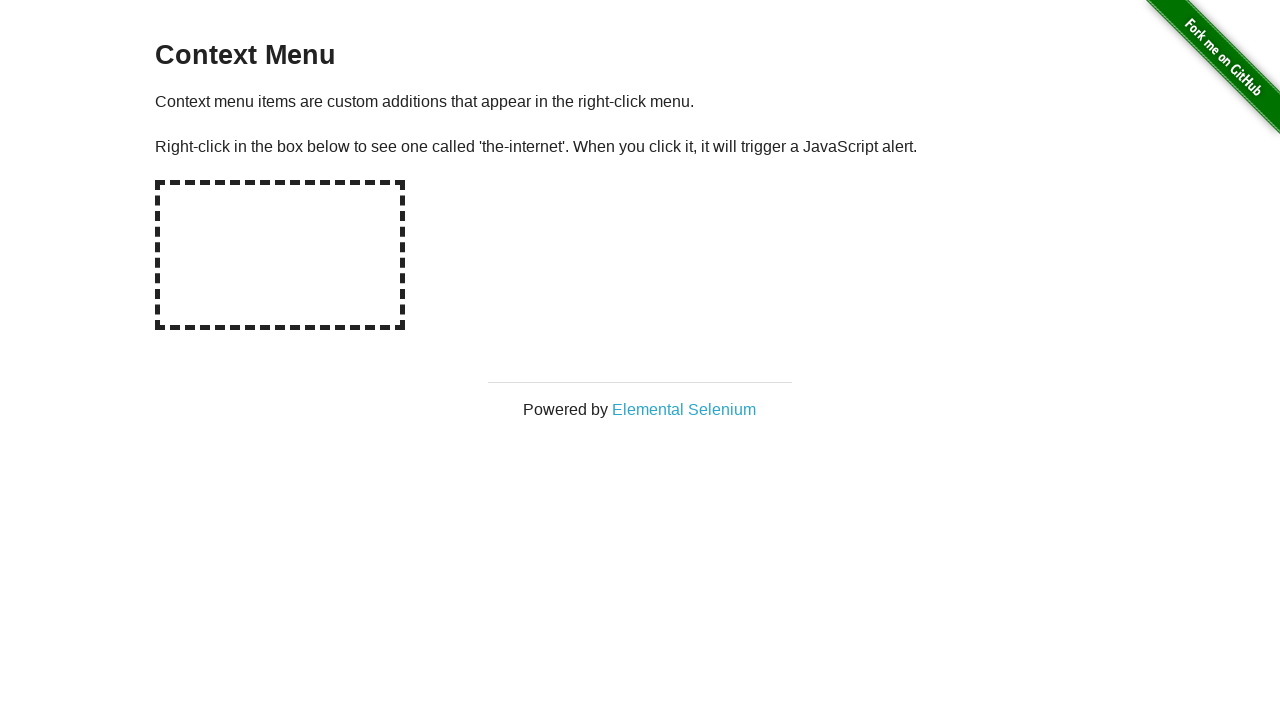

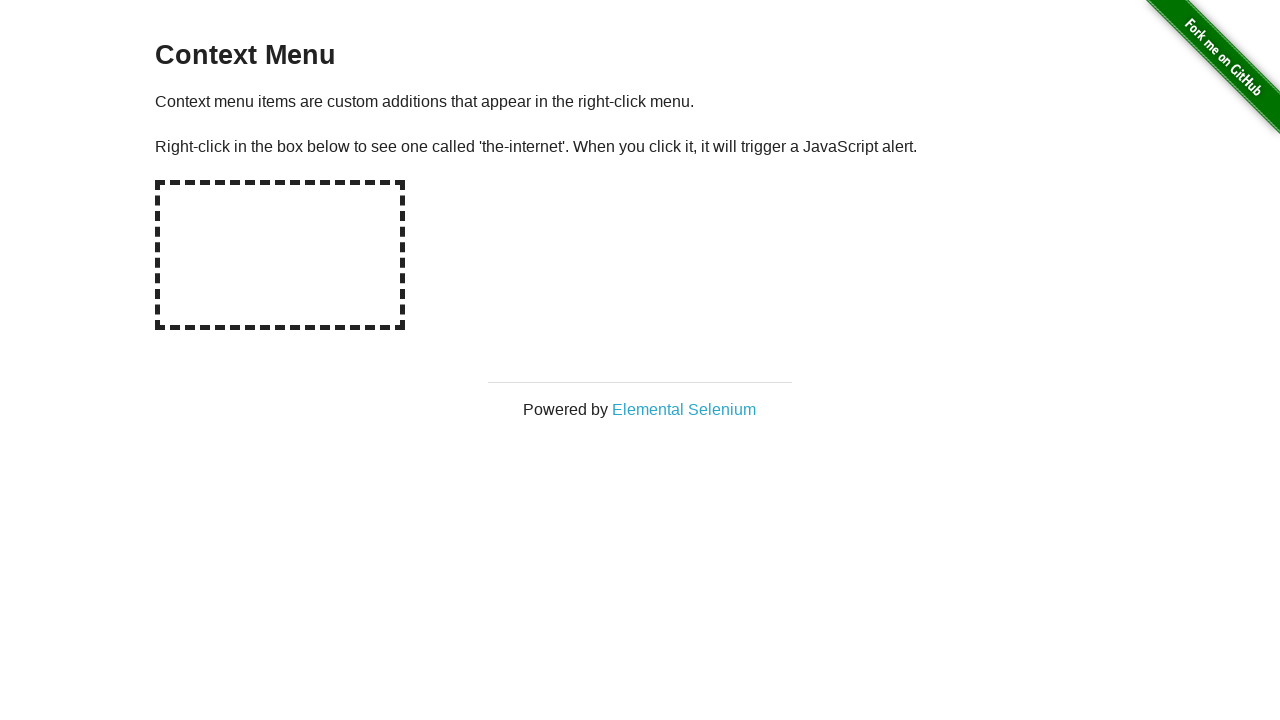